Tests window handling functionality by opening a new window, switching between parent and child windows, and verifying content in each window

Starting URL: https://the-internet.herokuapp.com/

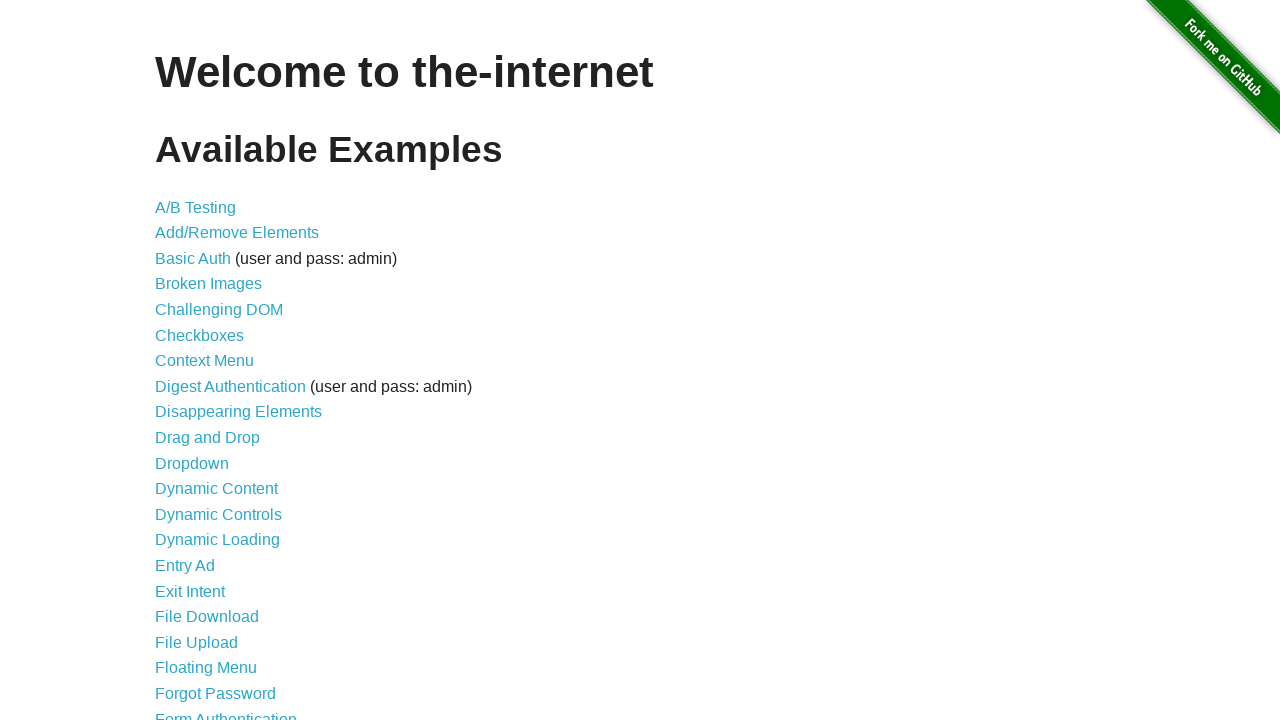

Clicked on Multiple Windows link at (218, 369) on xpath=//a[contains(text(),'Multiple Windows')]
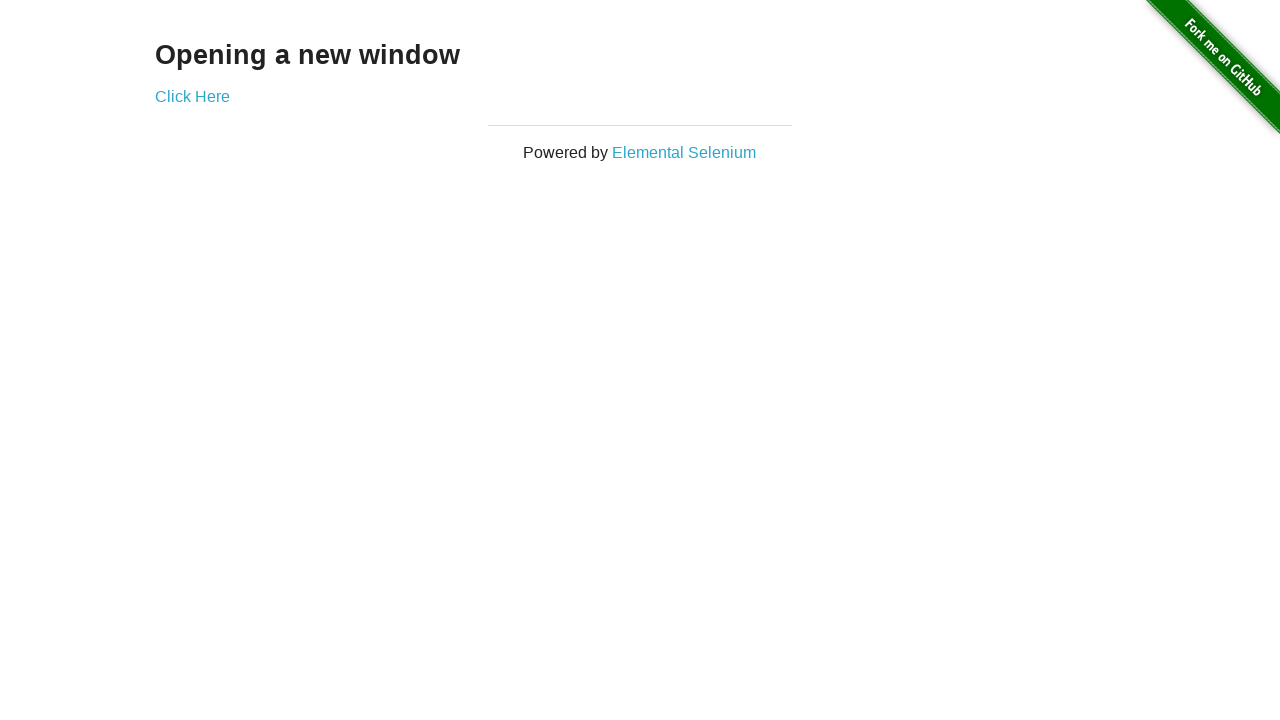

Multiple Windows page loaded and Click Here link appeared
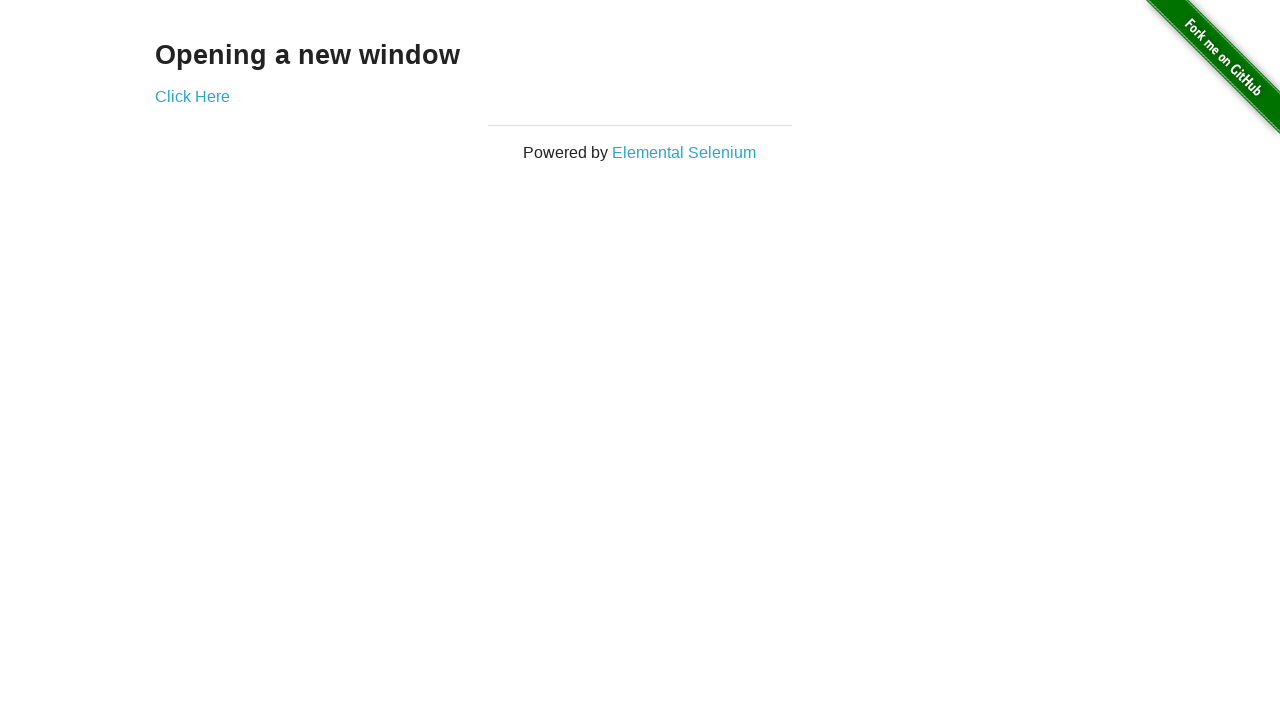

Clicked Click Here link to open new window at (192, 96) on xpath=//a[contains(text(),'Click Here')]
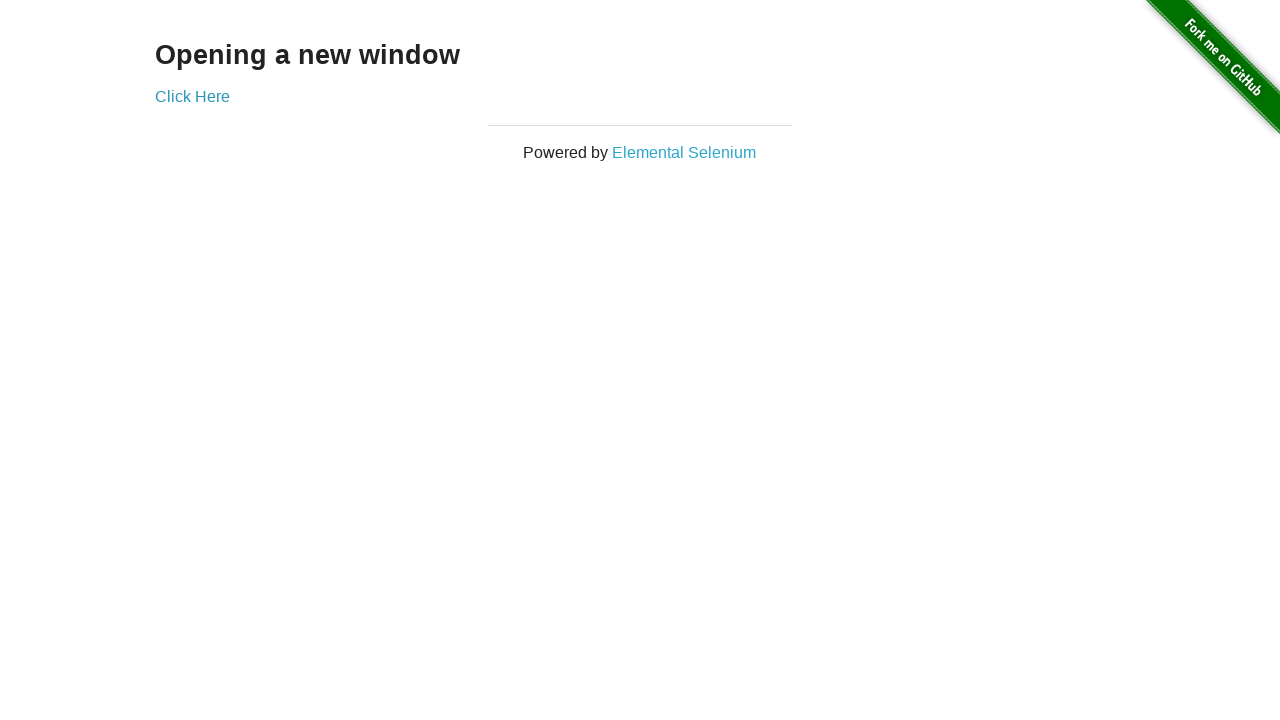

New child window fully loaded
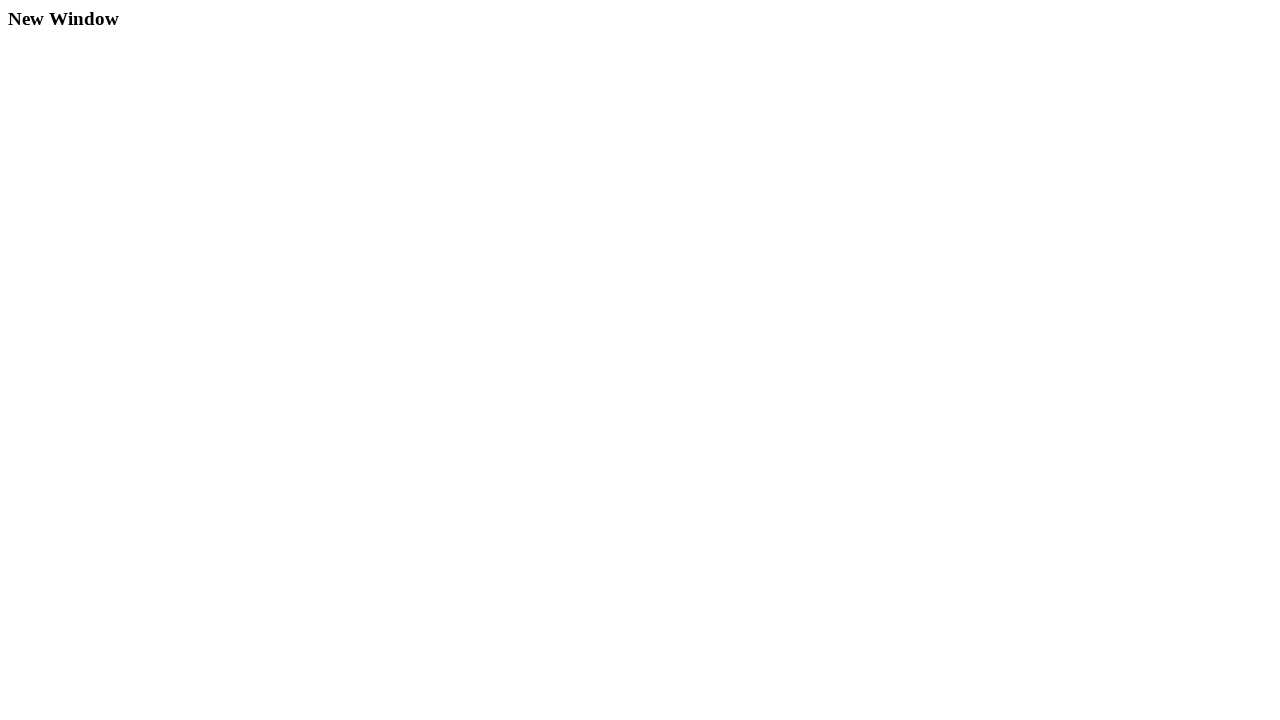

Retrieved child window text: New Window
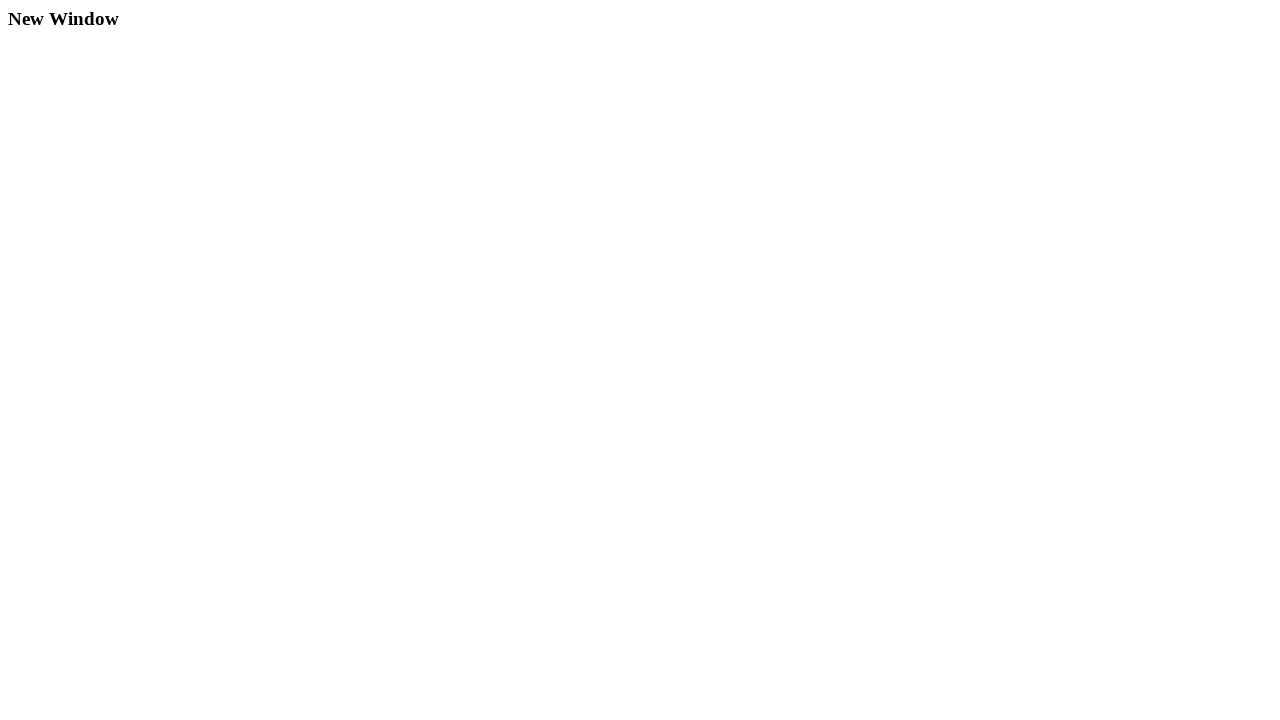

Retrieved parent window text: Opening a new window
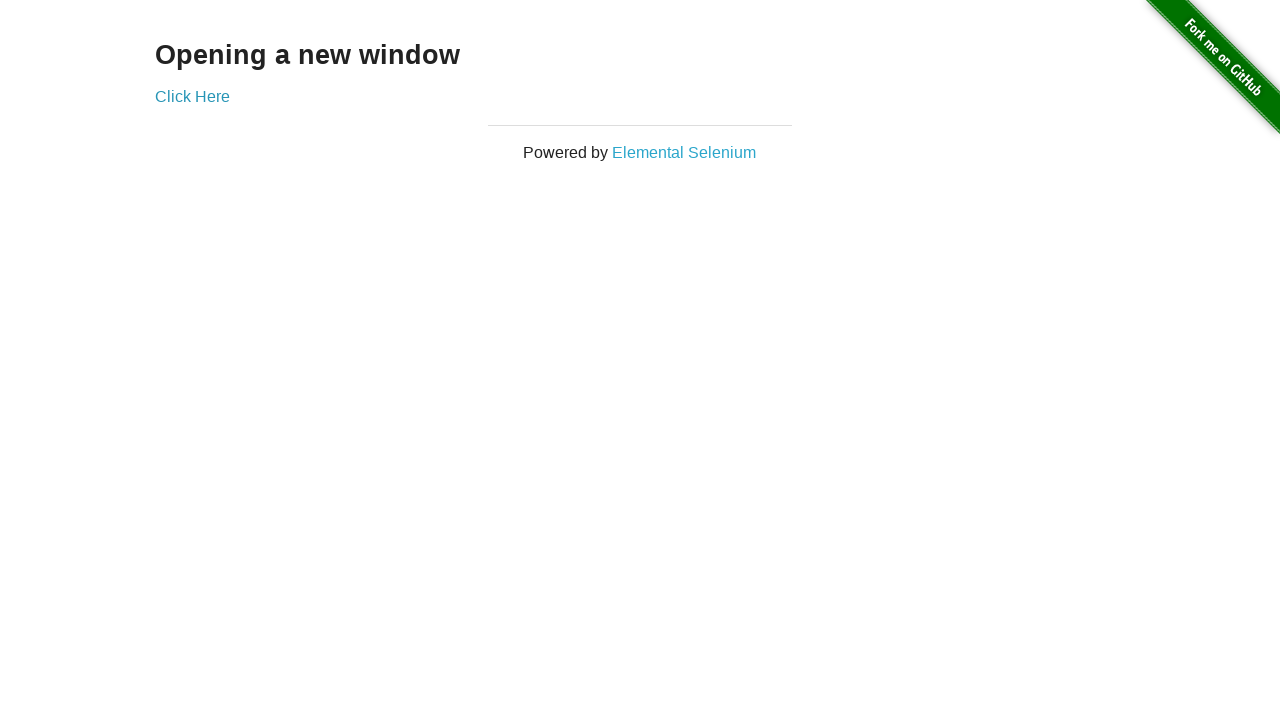

Closed child window
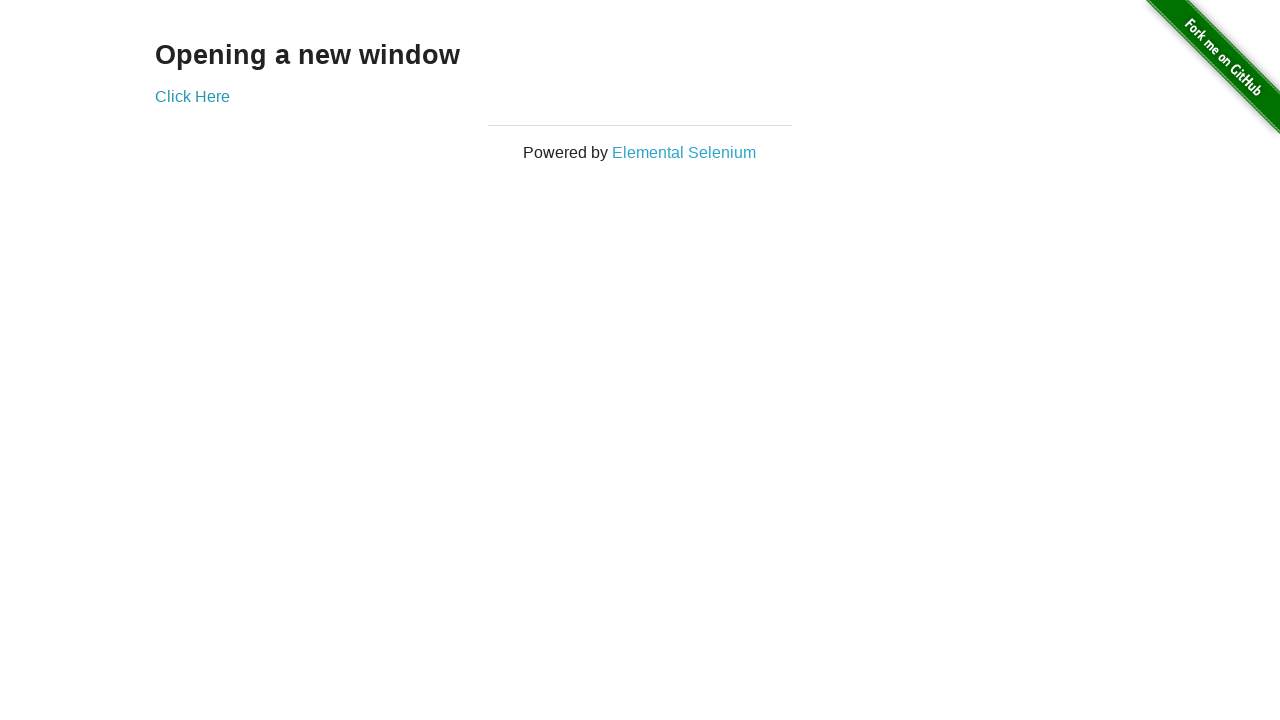

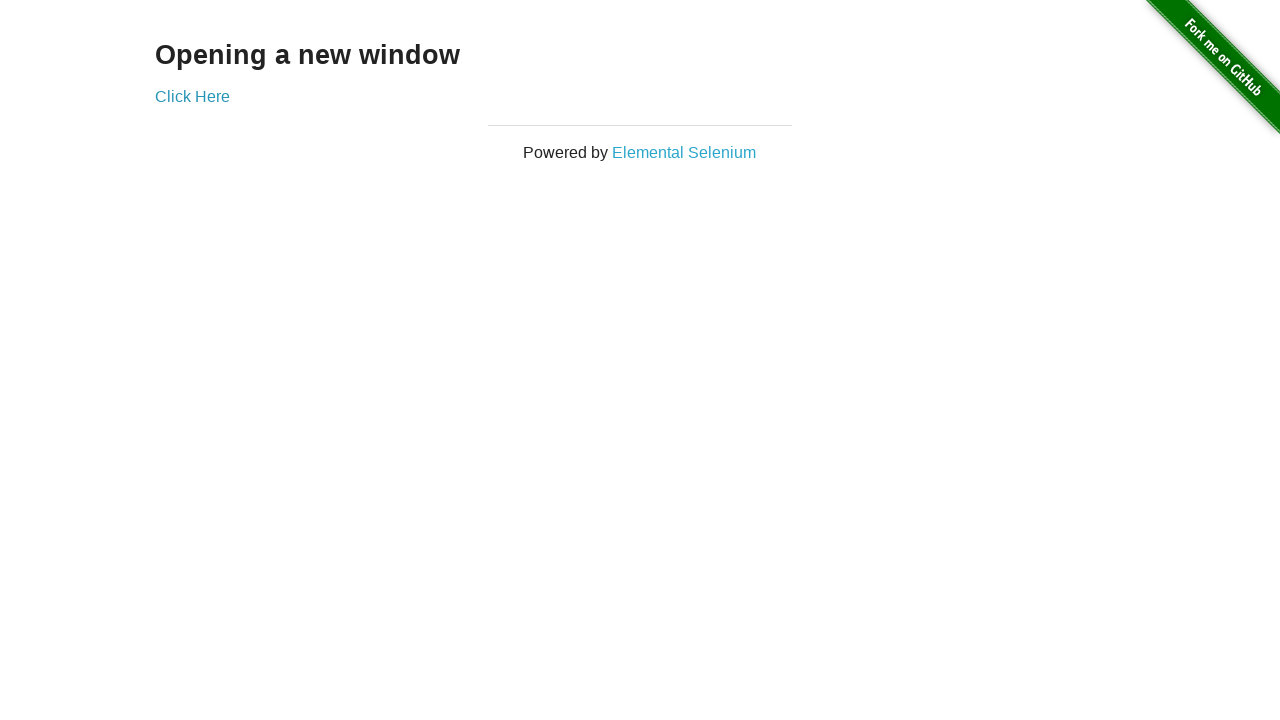